Verifies navigation to the About Us page from the footer and checks the URL and title contain expected values

Starting URL: https://practice-react.sdetunicorns.com/

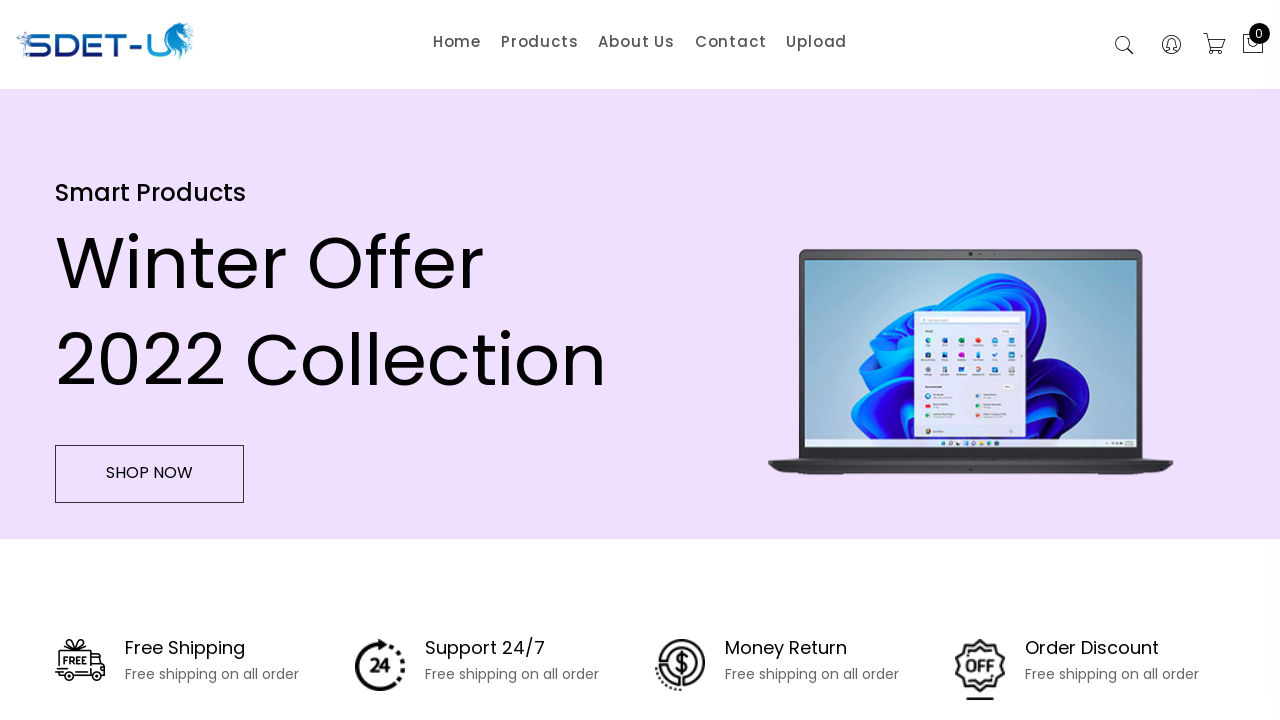

Clicked About Us link in footer at (287, 487) on .footer-list a[href="/about"]
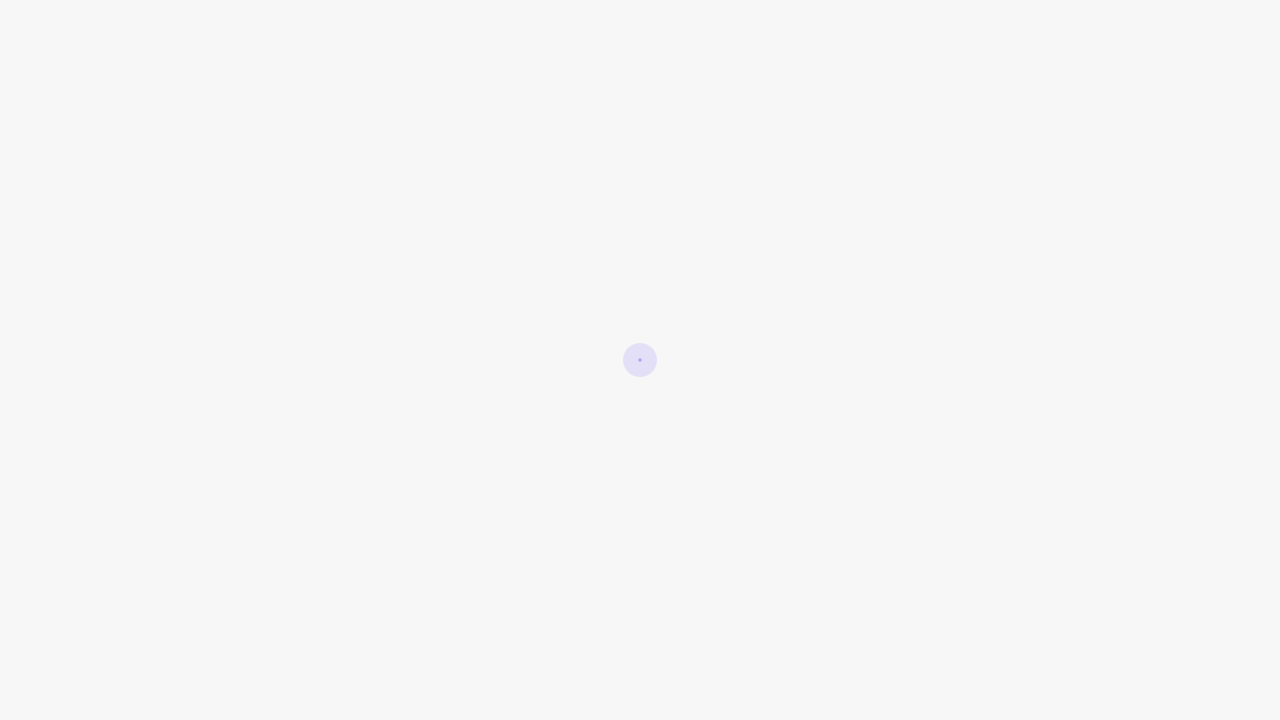

Navigated to About Us page and URL confirmed
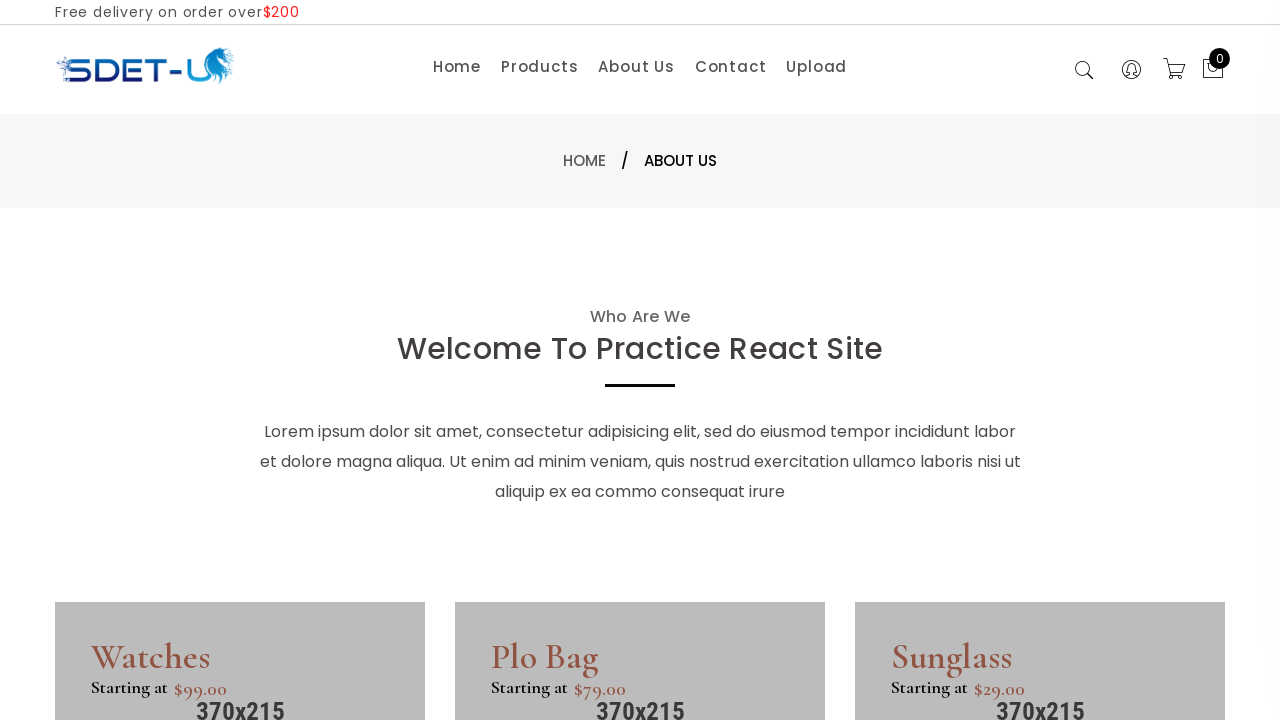

Verified page title contains 'About'
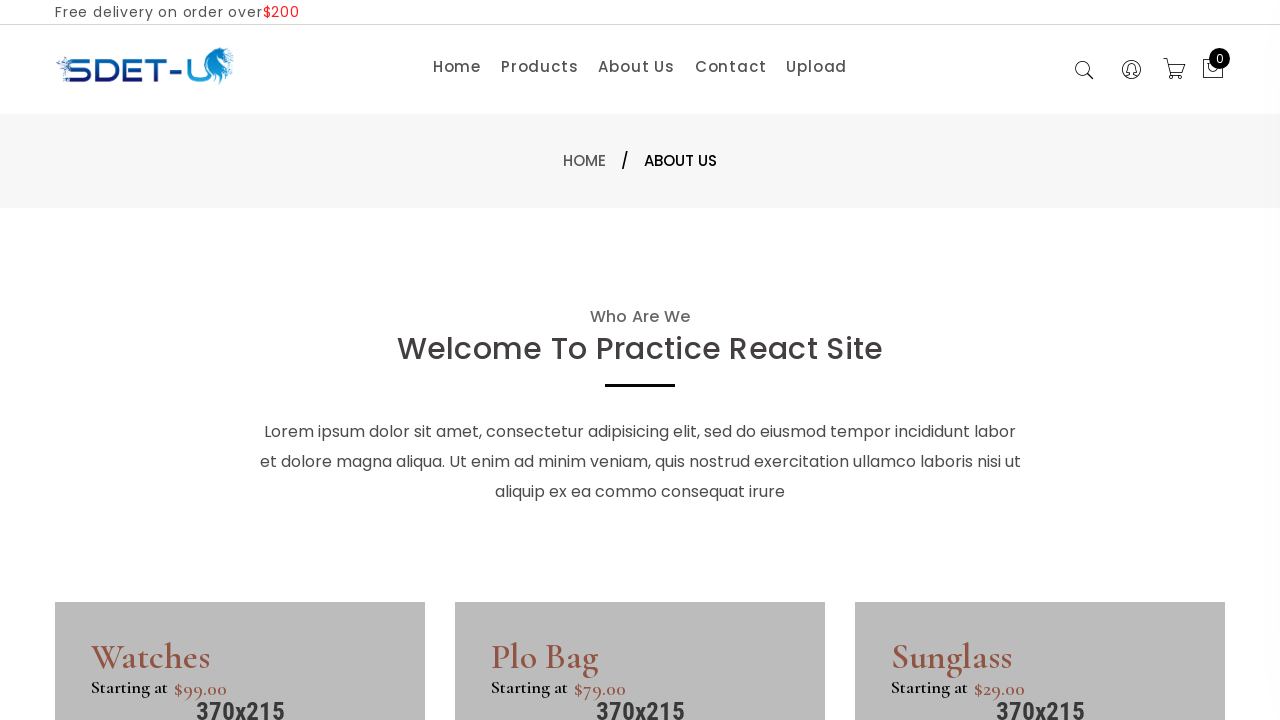

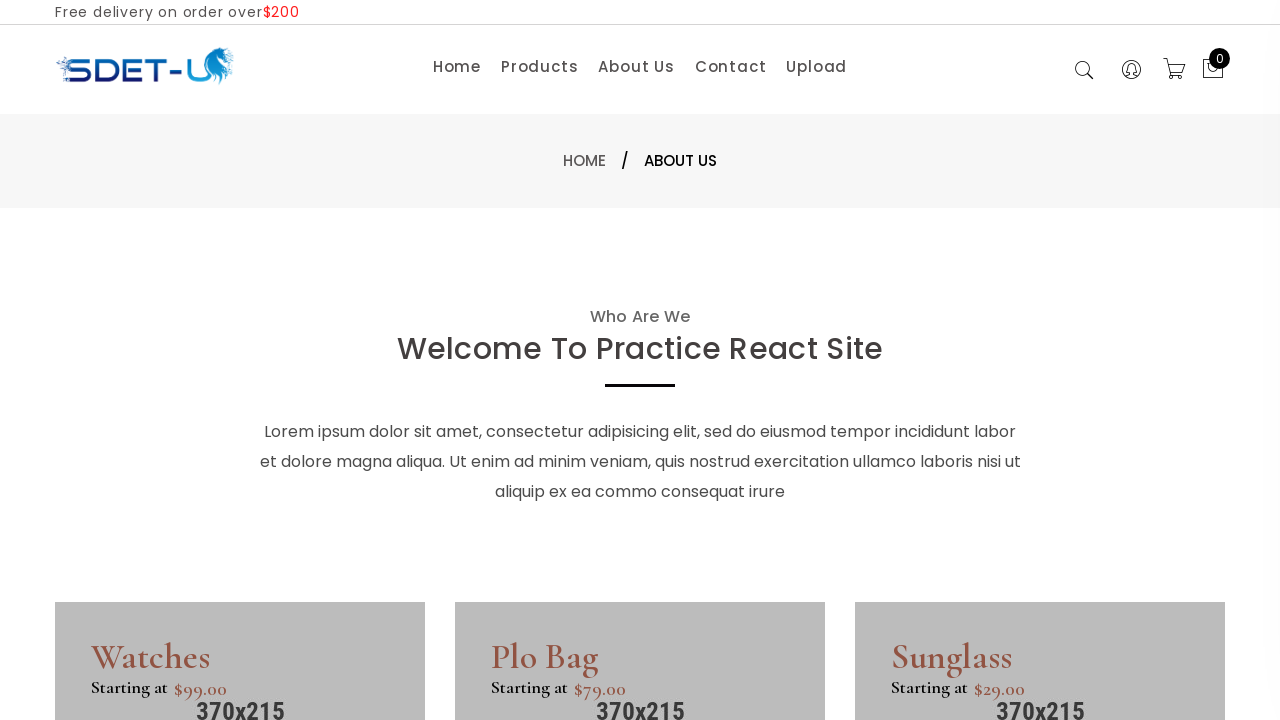